Tests form filling functionality in the main page and within an iframe, then scrolls down the page

Starting URL: https://www.hyrtutorials.com/p/frames-practice.html

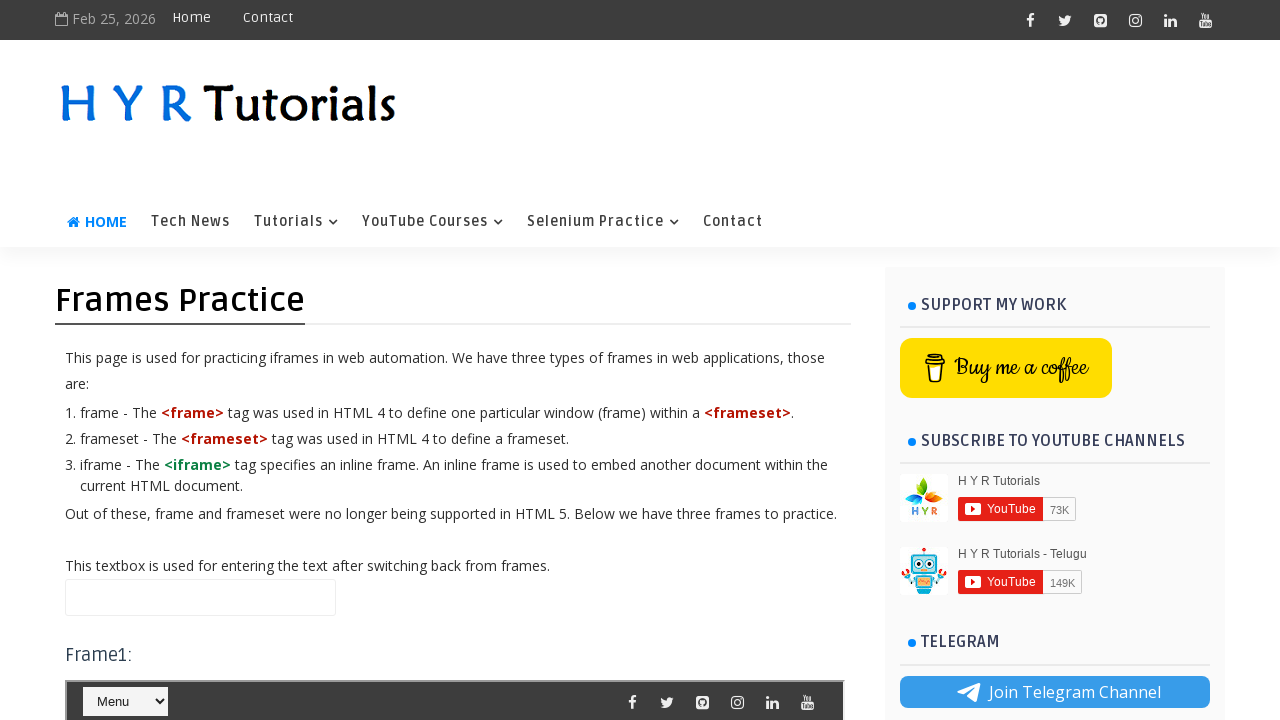

Filled name field with 'selenium' in main page on #name
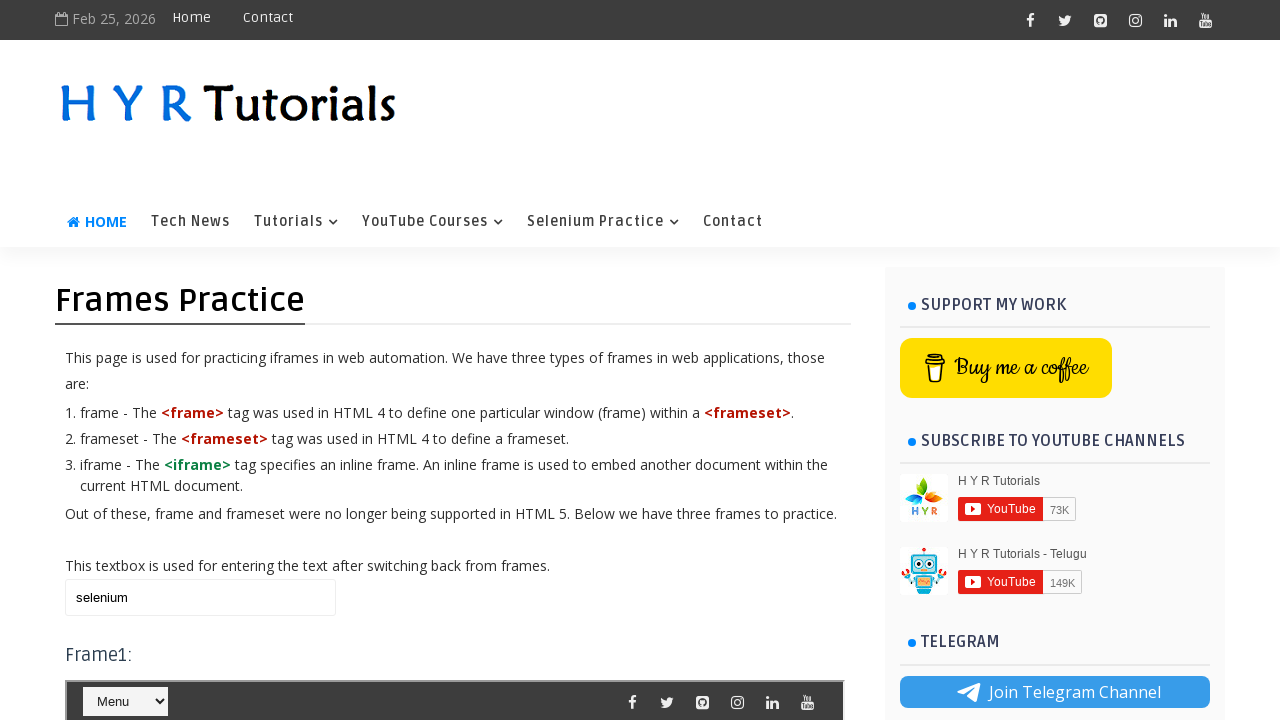

Switched to iframe with id 'frm2'
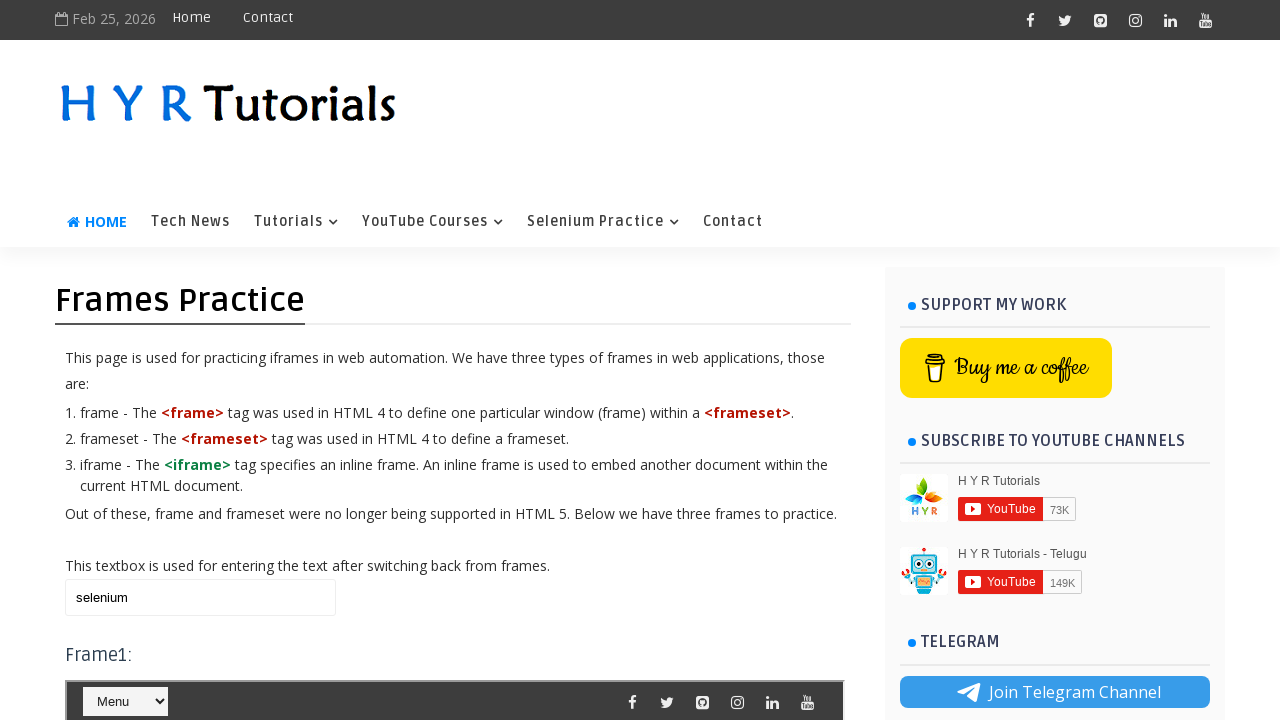

Filled first name field with 'sumathi' in iframe on #firstName
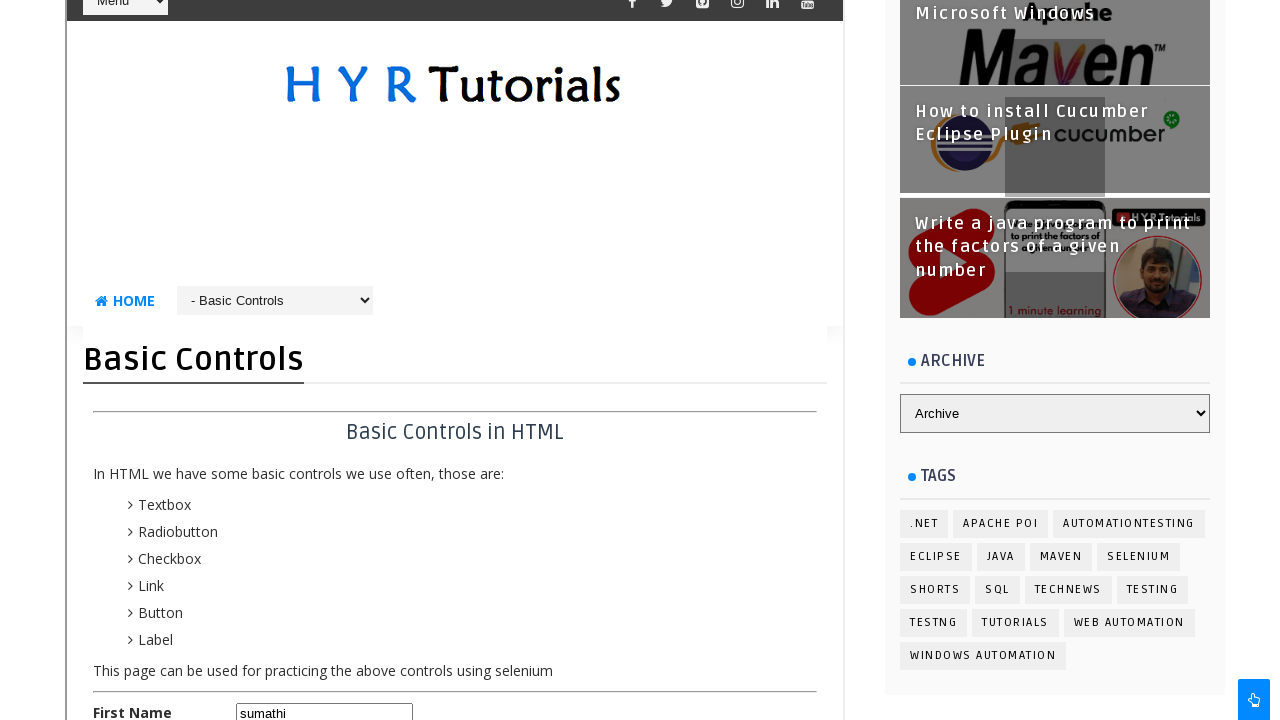

Filled last name field with 'Duddugunta' in iframe on #lastName
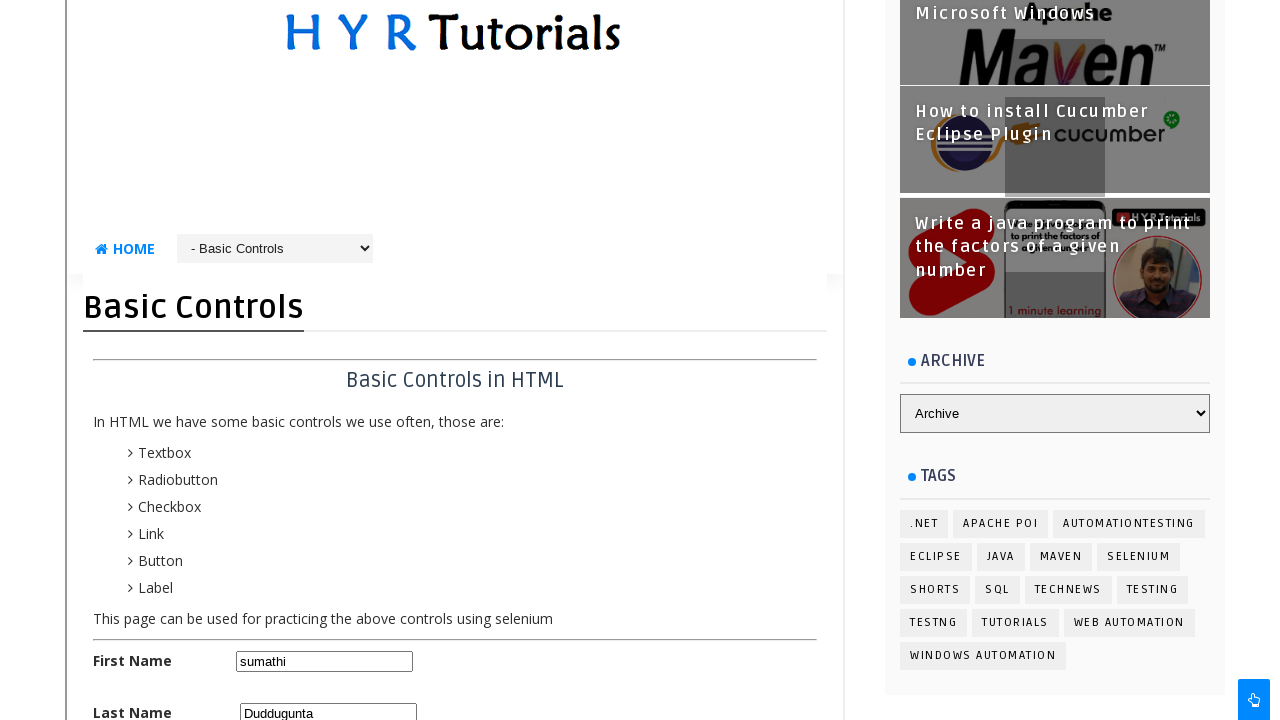

Scrolled down 500 pixels in iframe
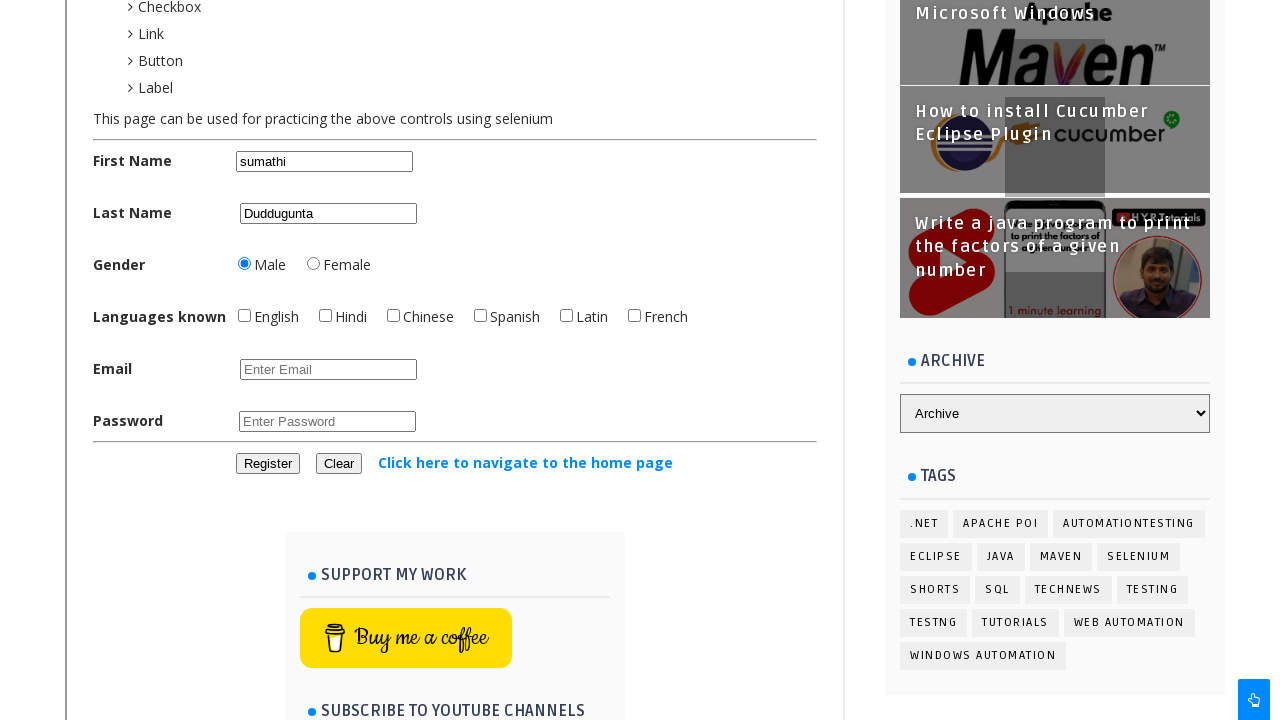

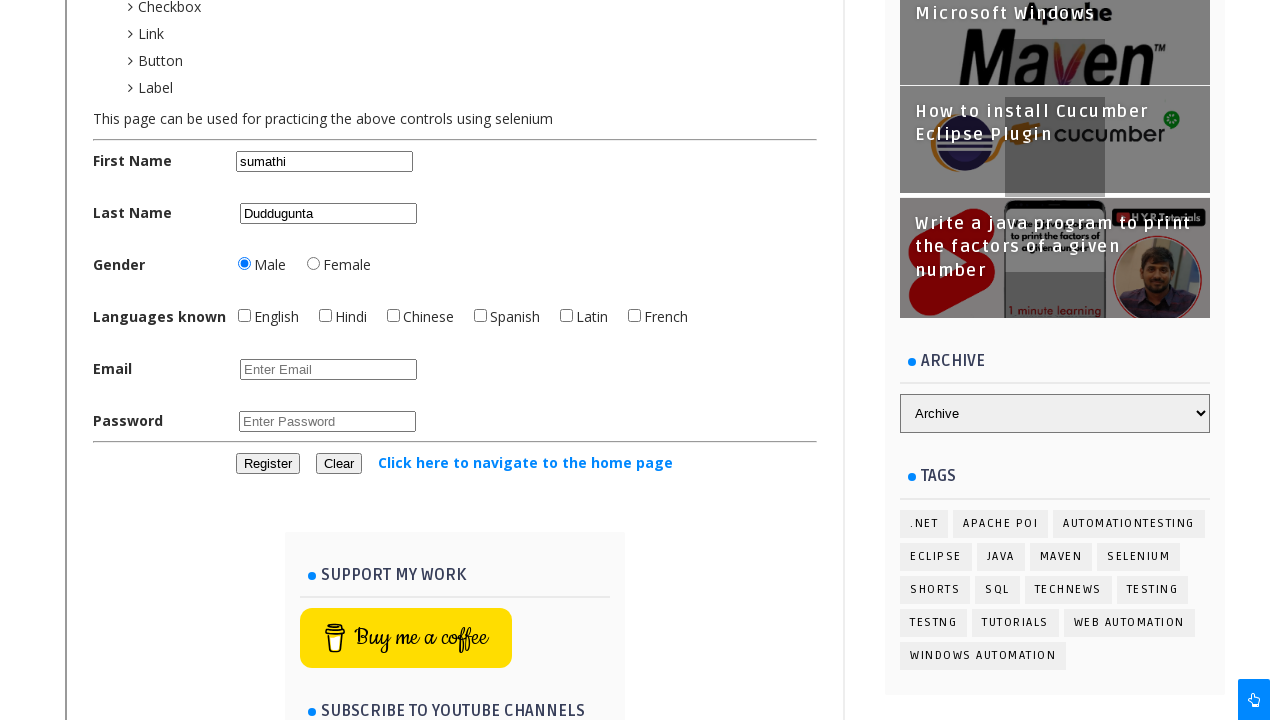